Tests drag and drop functionality within an iframe on the jQuery UI demo page by dragging a draggable element to a droppable target.

Starting URL: https://jqueryui.com/droppable/

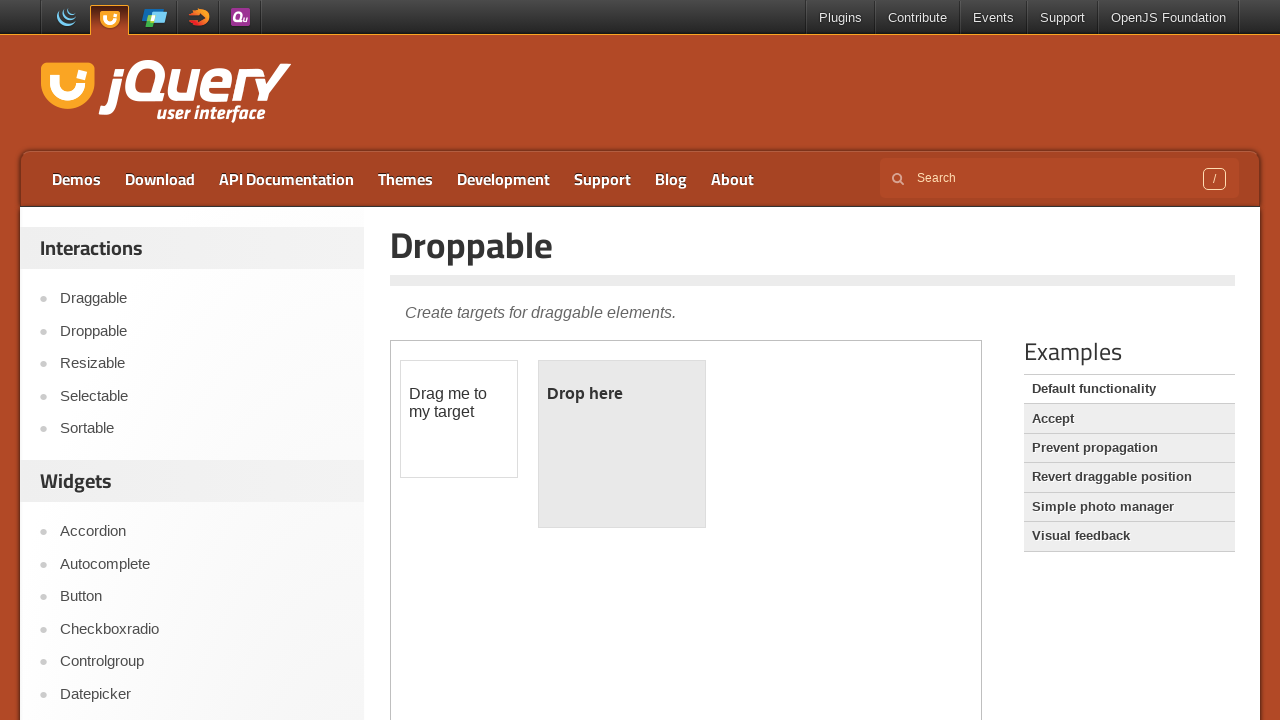

Located iframe containing the drag and drop demo
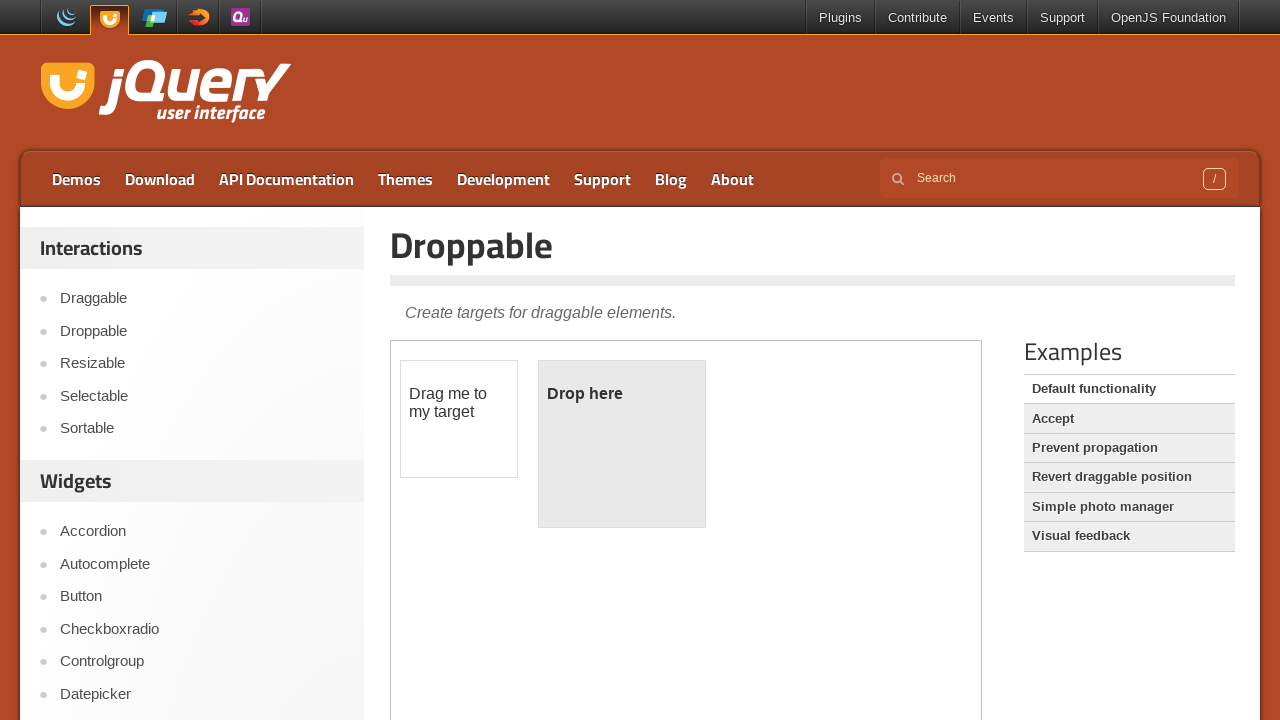

Located draggable element within iframe
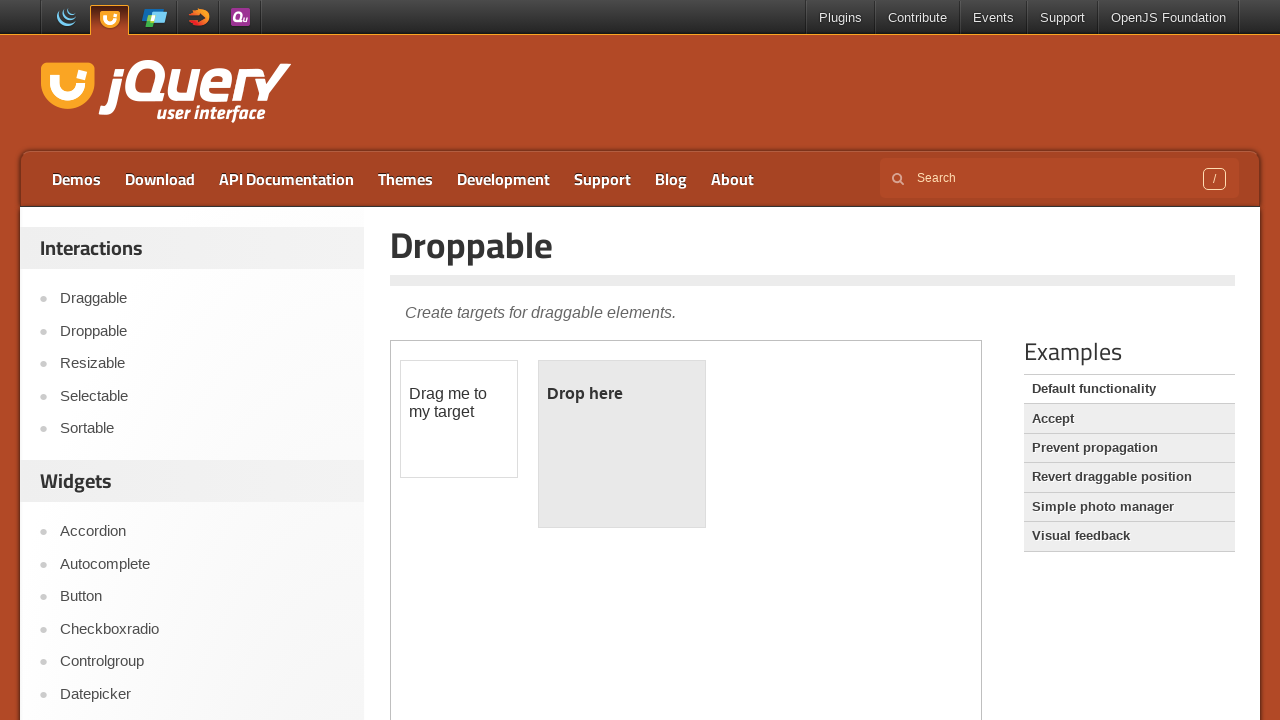

Located droppable target element within iframe
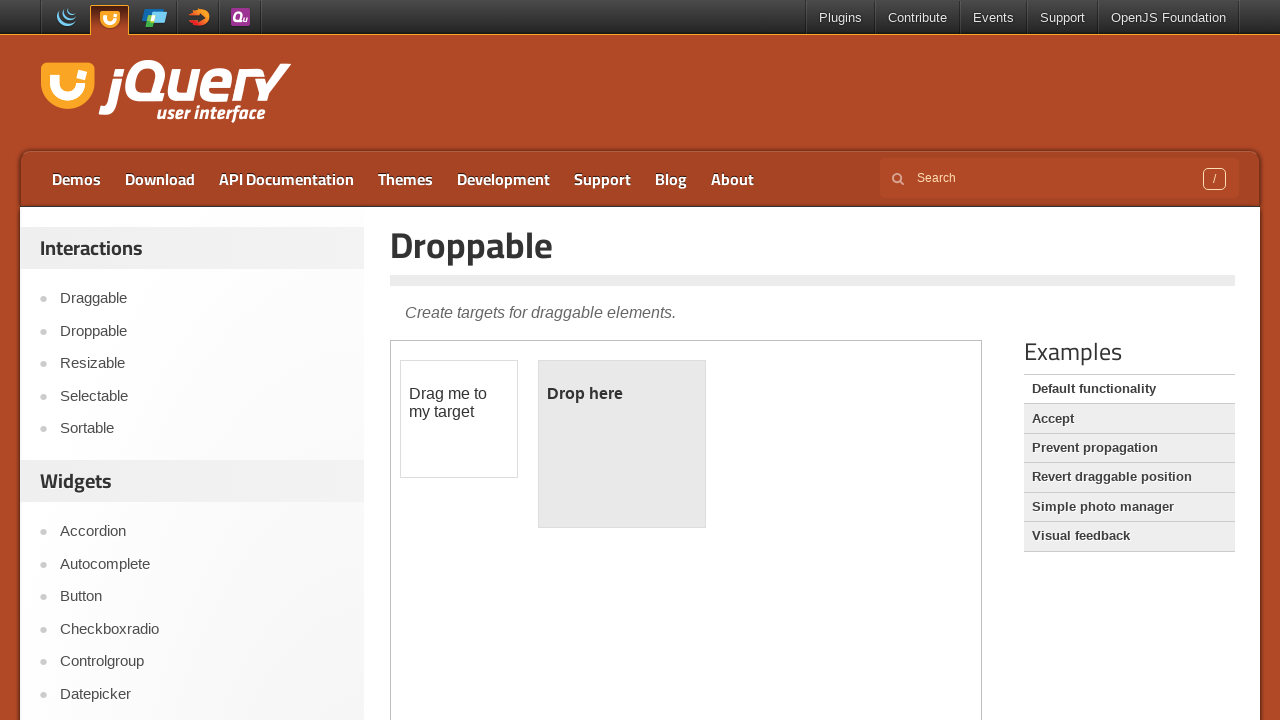

Draggable element became visible
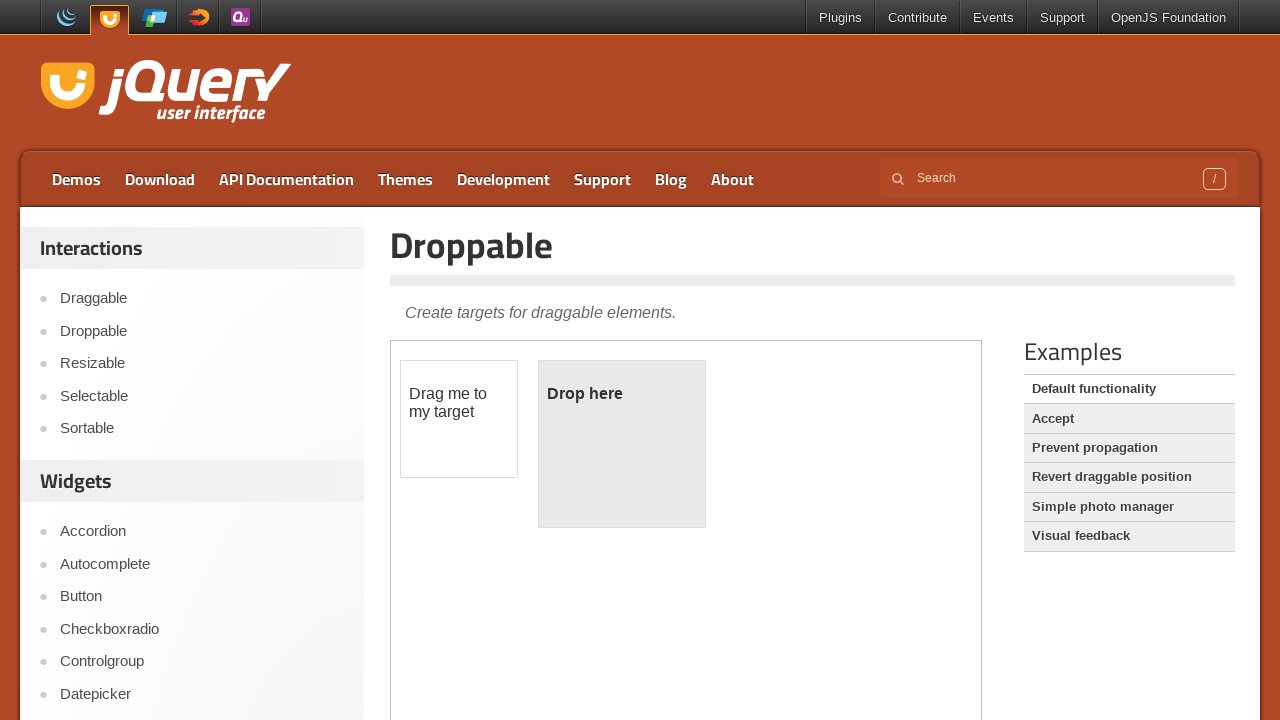

Droppable target element became visible
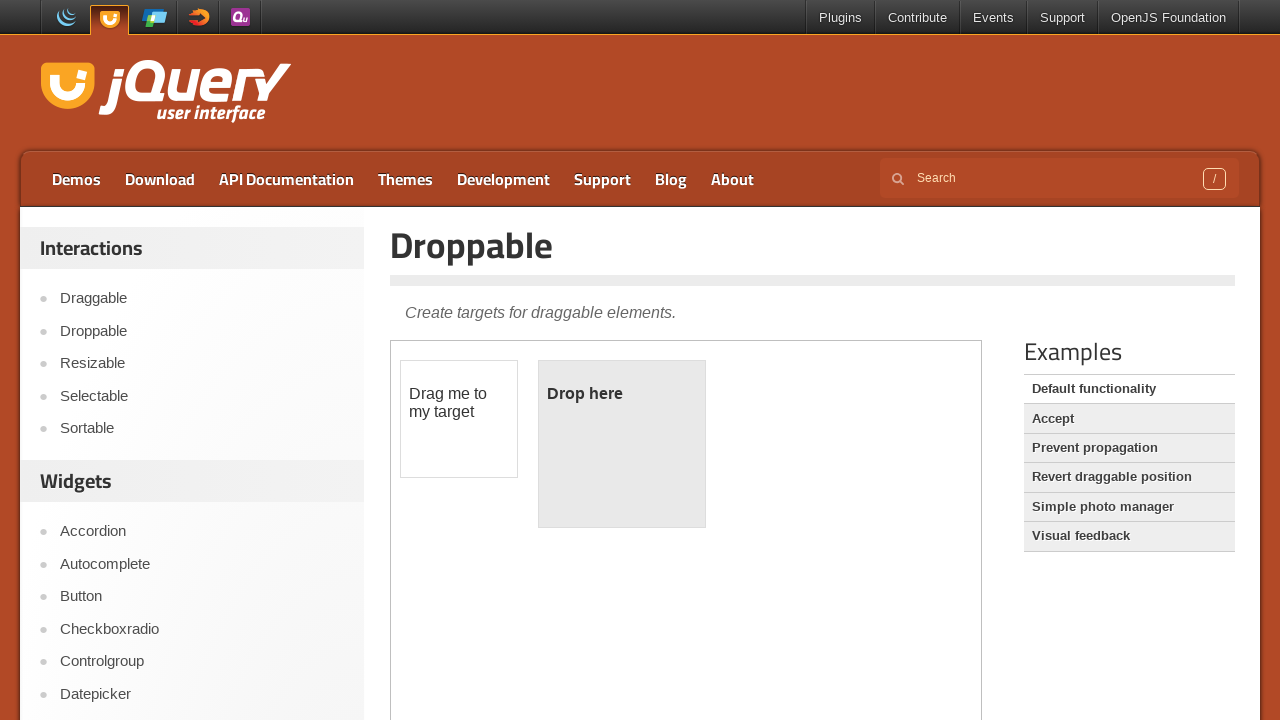

Dragged element to droppable target at (622, 444)
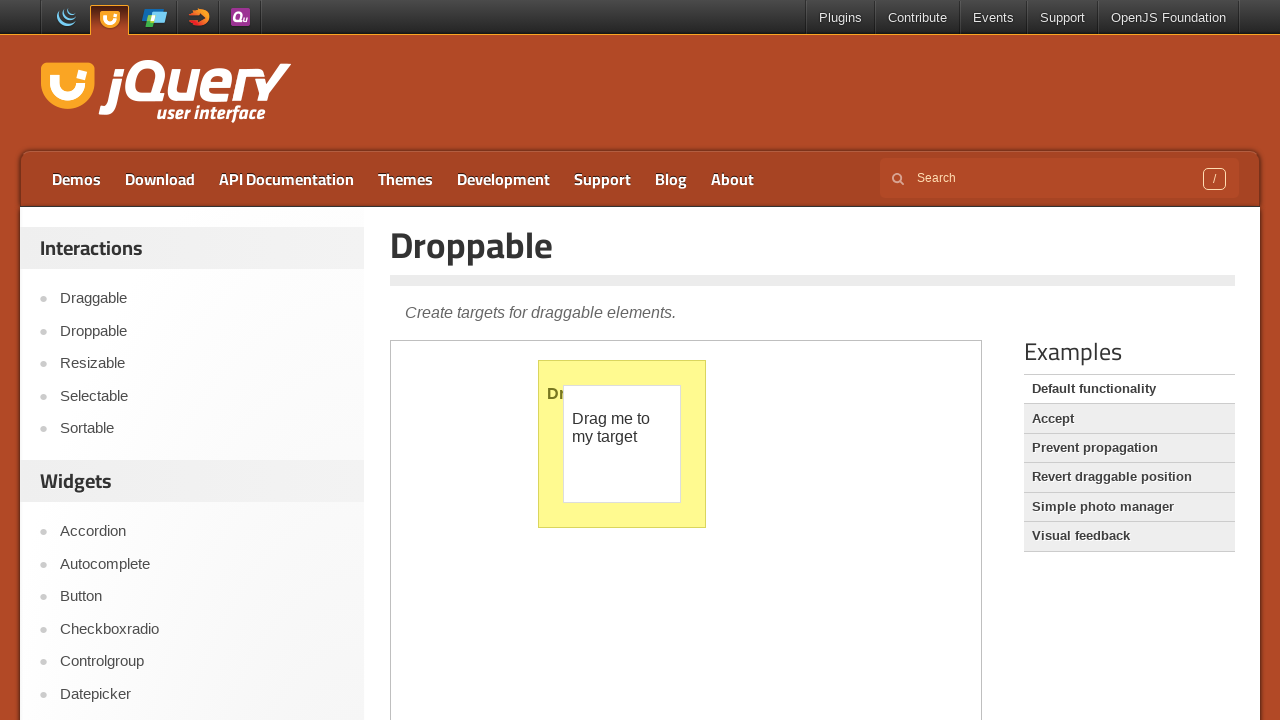

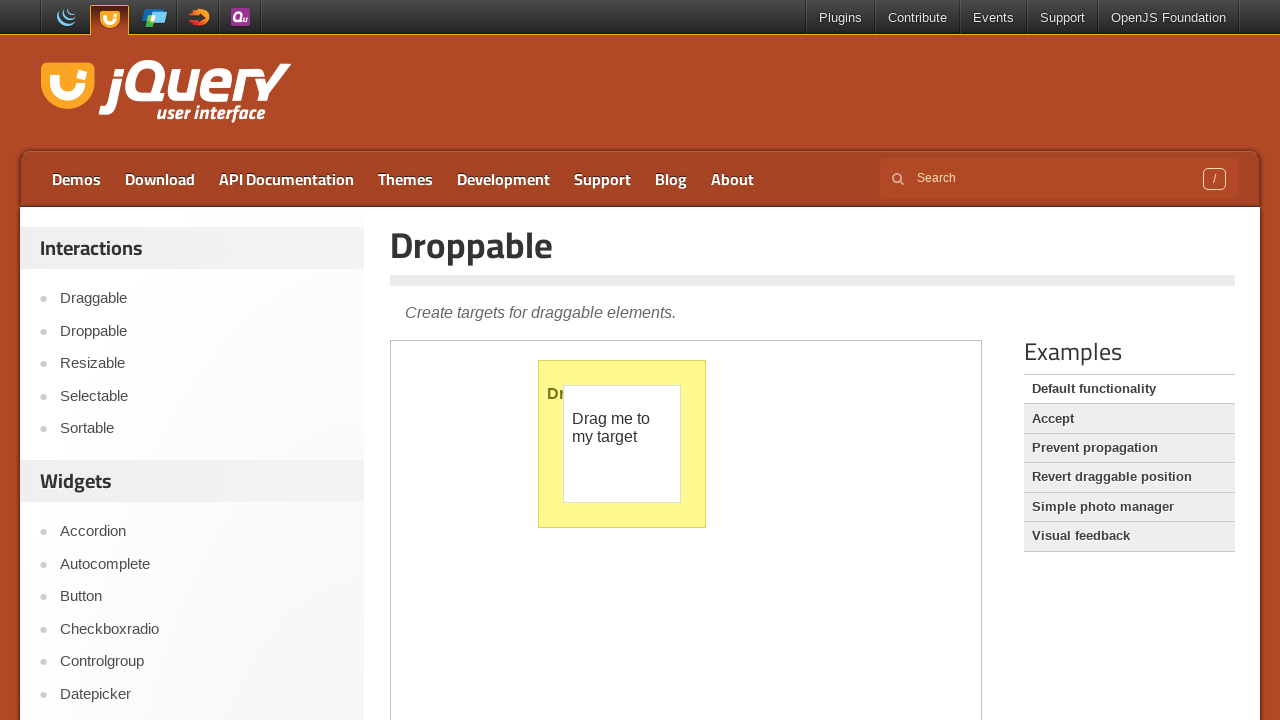